Tests mouse click and hold functionality by navigating to a demo page and performing click-and-hold actions on a circle element

Starting URL: https://demoapps.qspiders.com/ui?scenario=1

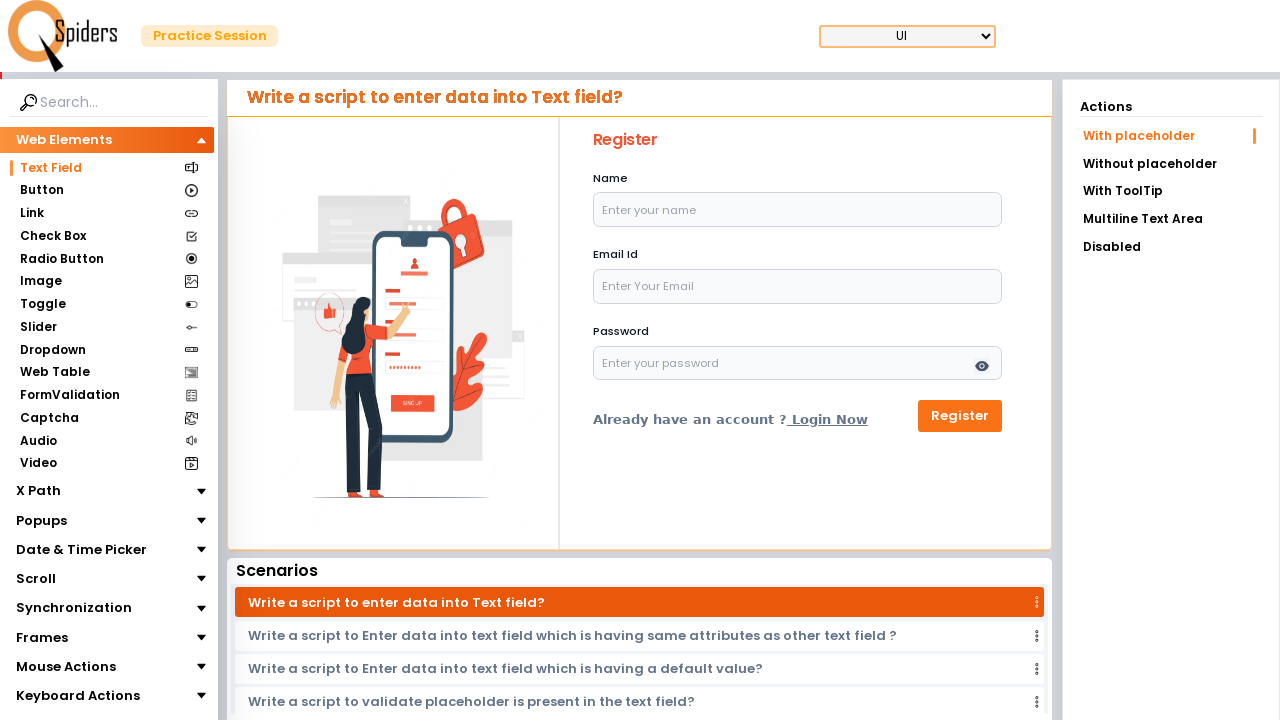

Clicked on Mouse Actions section at (66, 667) on xpath=//section[text()='Mouse Actions']
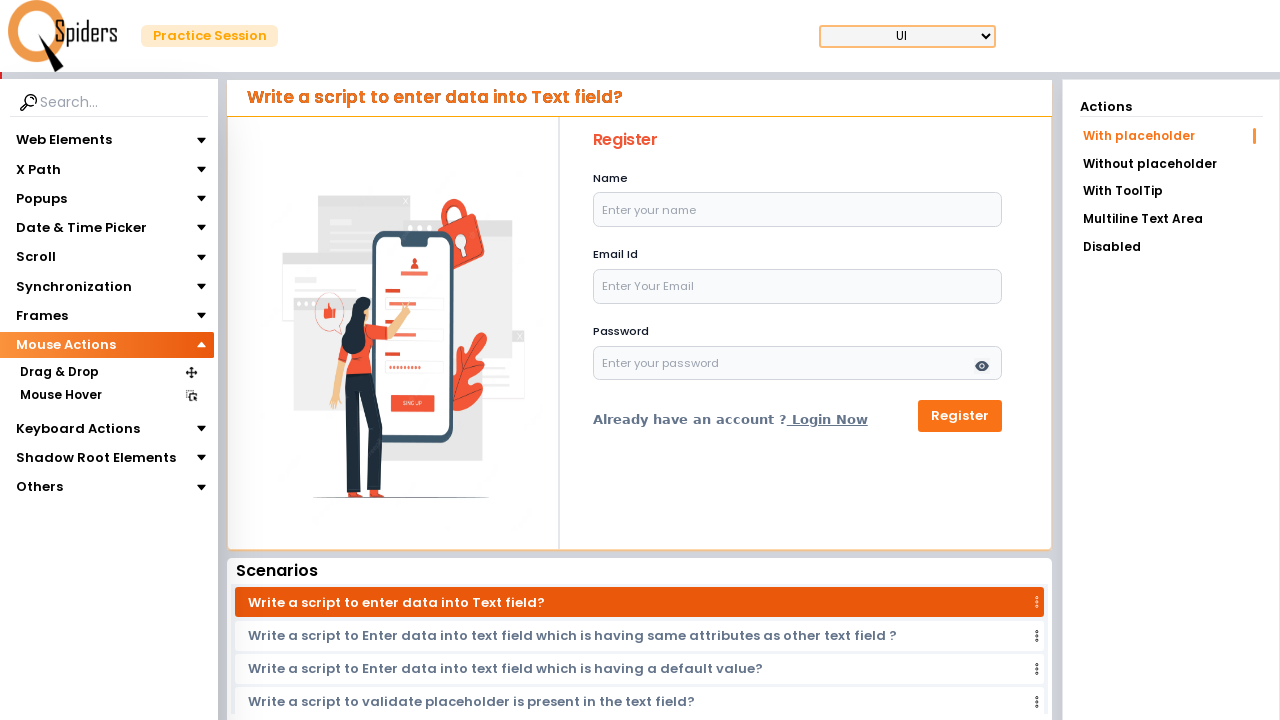

Clicked on Click & Hold section at (58, 418) on xpath=//section[text()='Click & Hold']
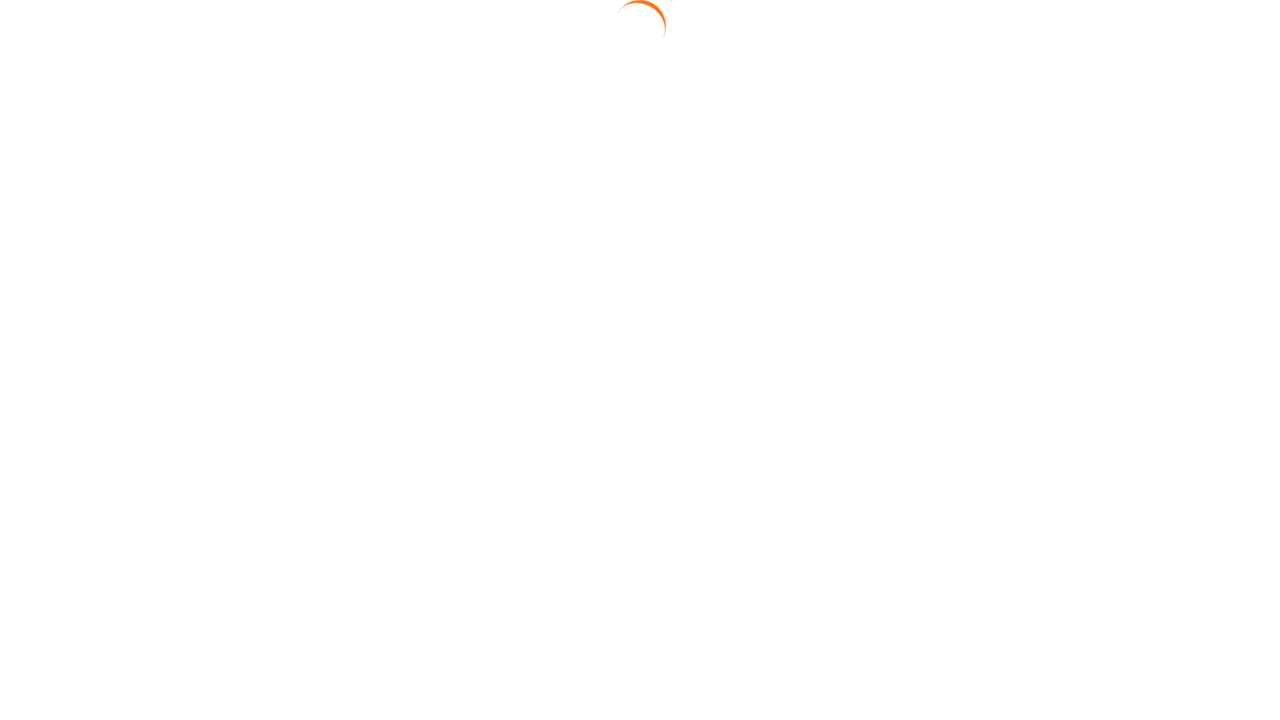

Located circle element
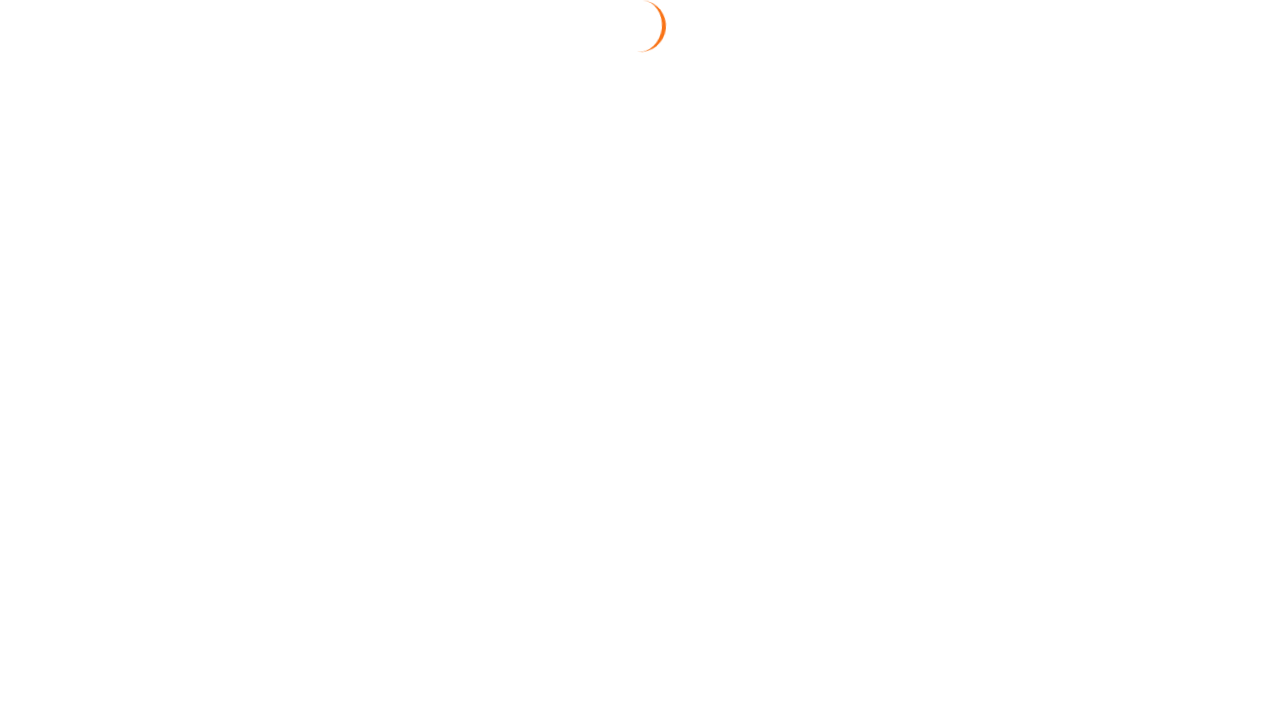

Pressed mouse button down at (58, 418)
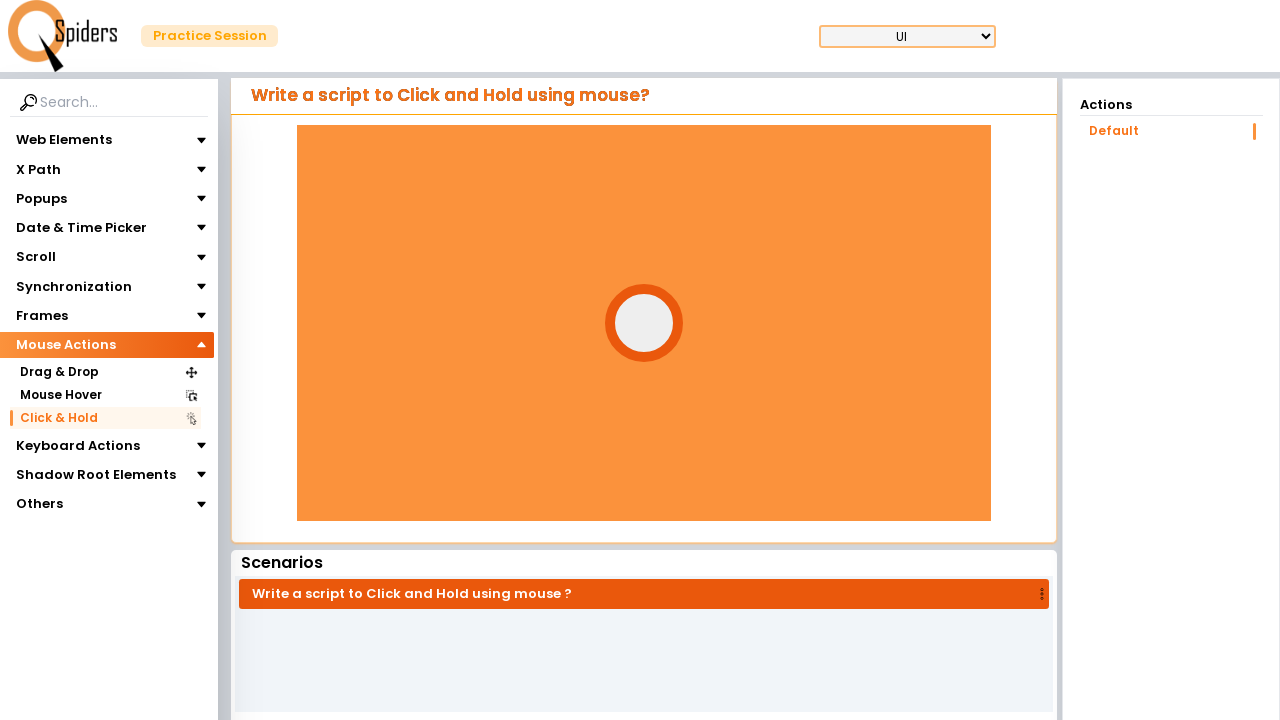

Hovered over circle element at (644, 323) on xpath=//div[@id='circle']
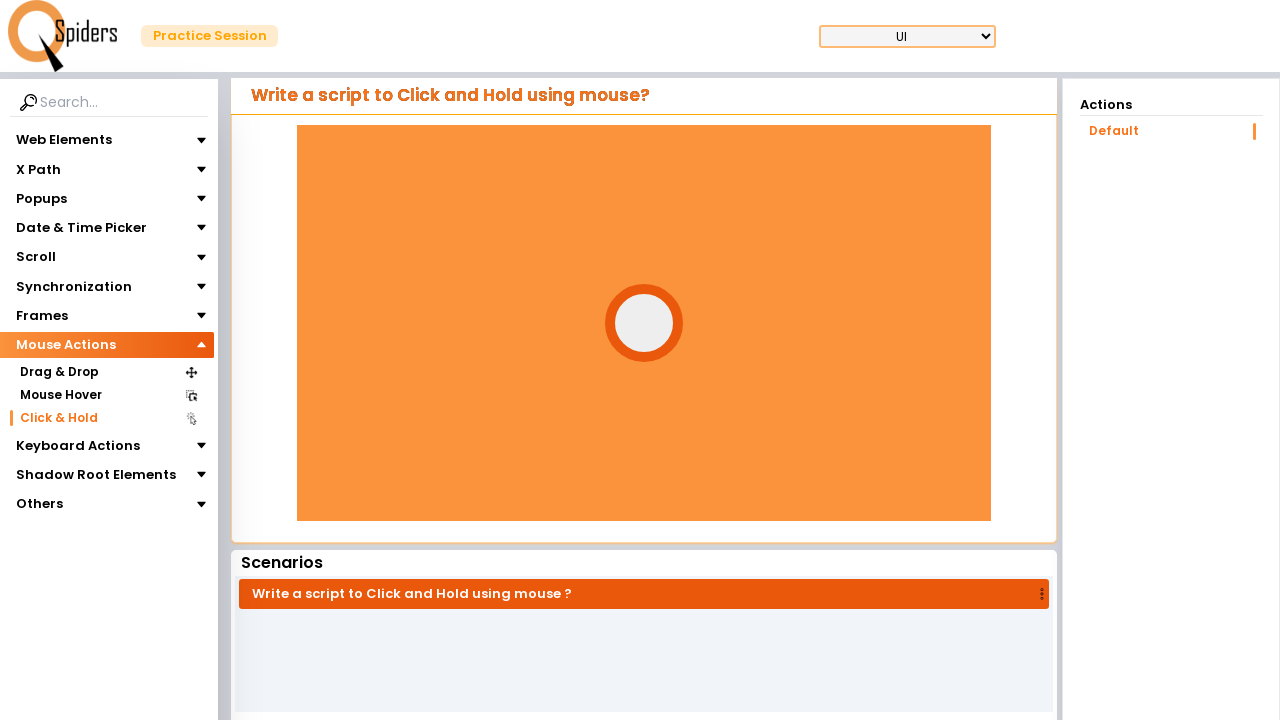

Pressed mouse button down again at (644, 323)
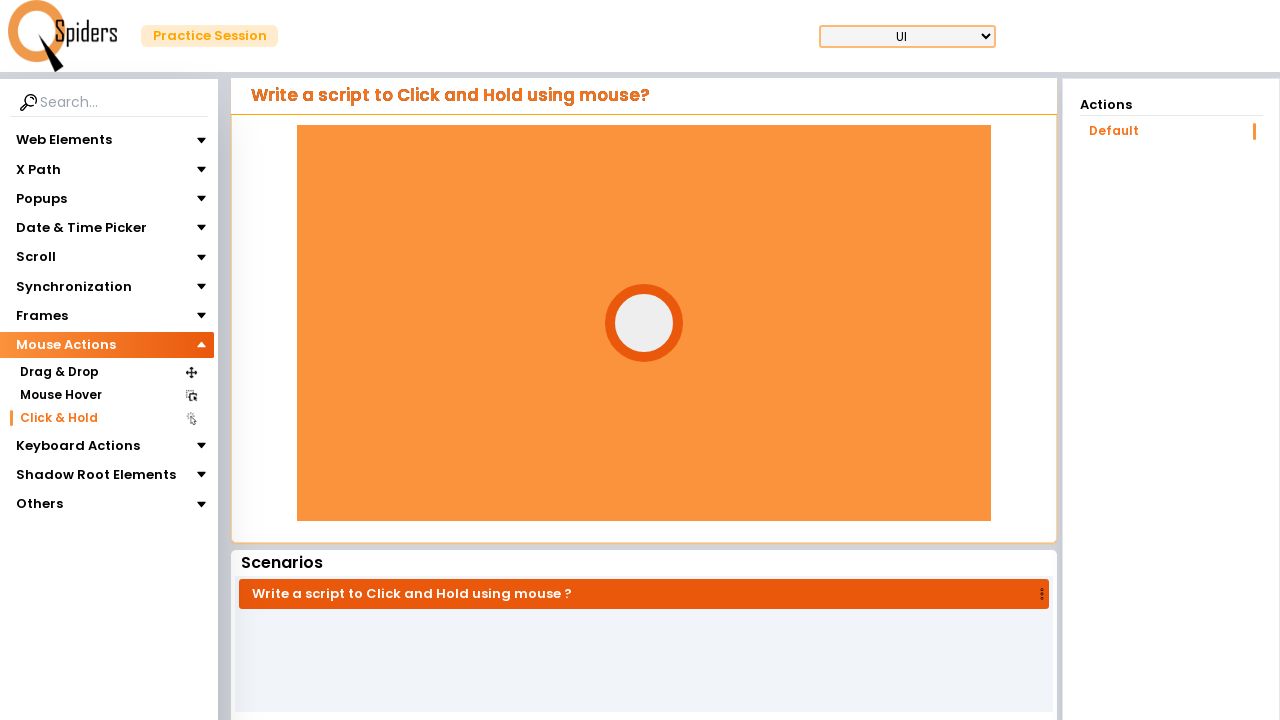

Waited for 3 seconds
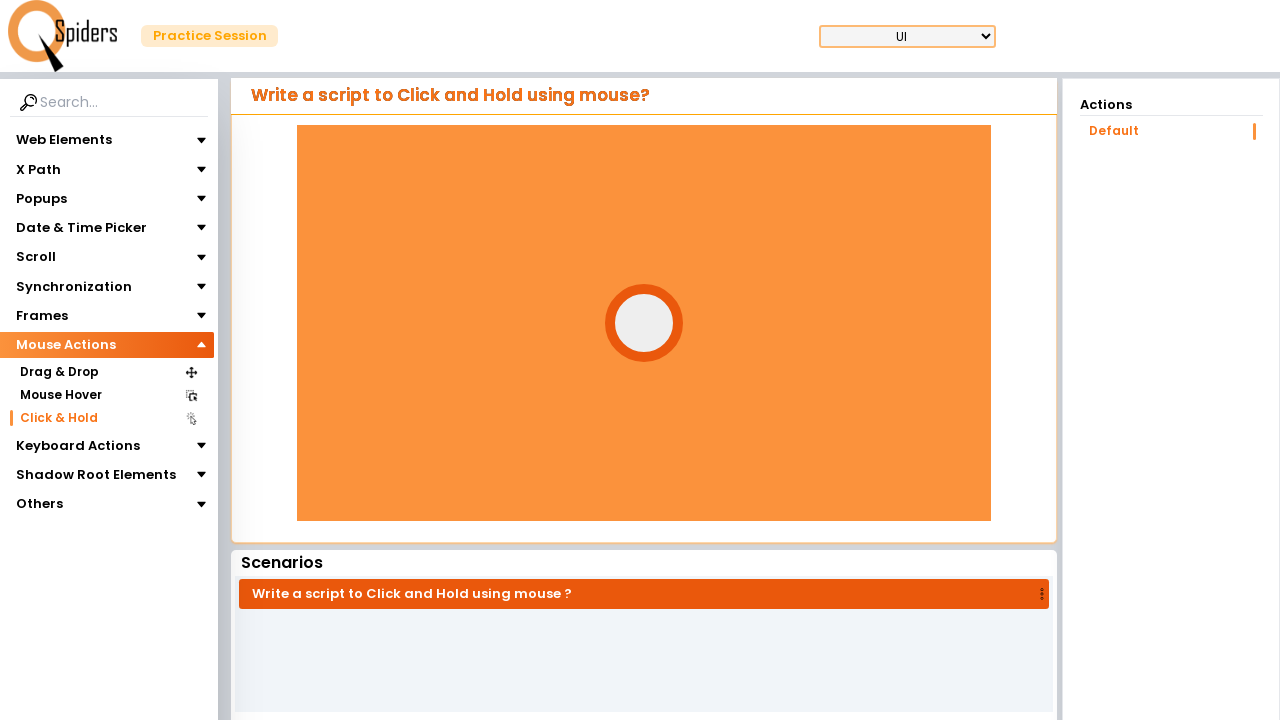

Hovered over circle element again at (644, 323) on xpath=//div[@id='circle']
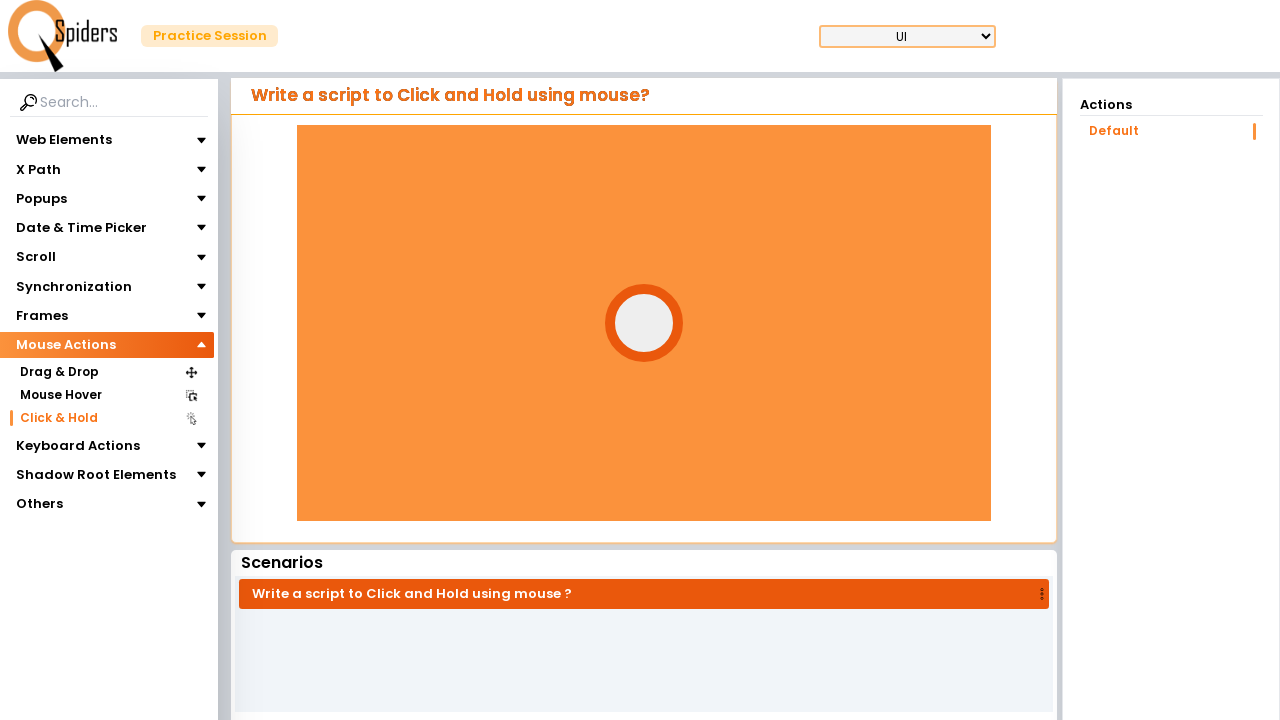

Pressed mouse button down for second click and hold at (644, 323)
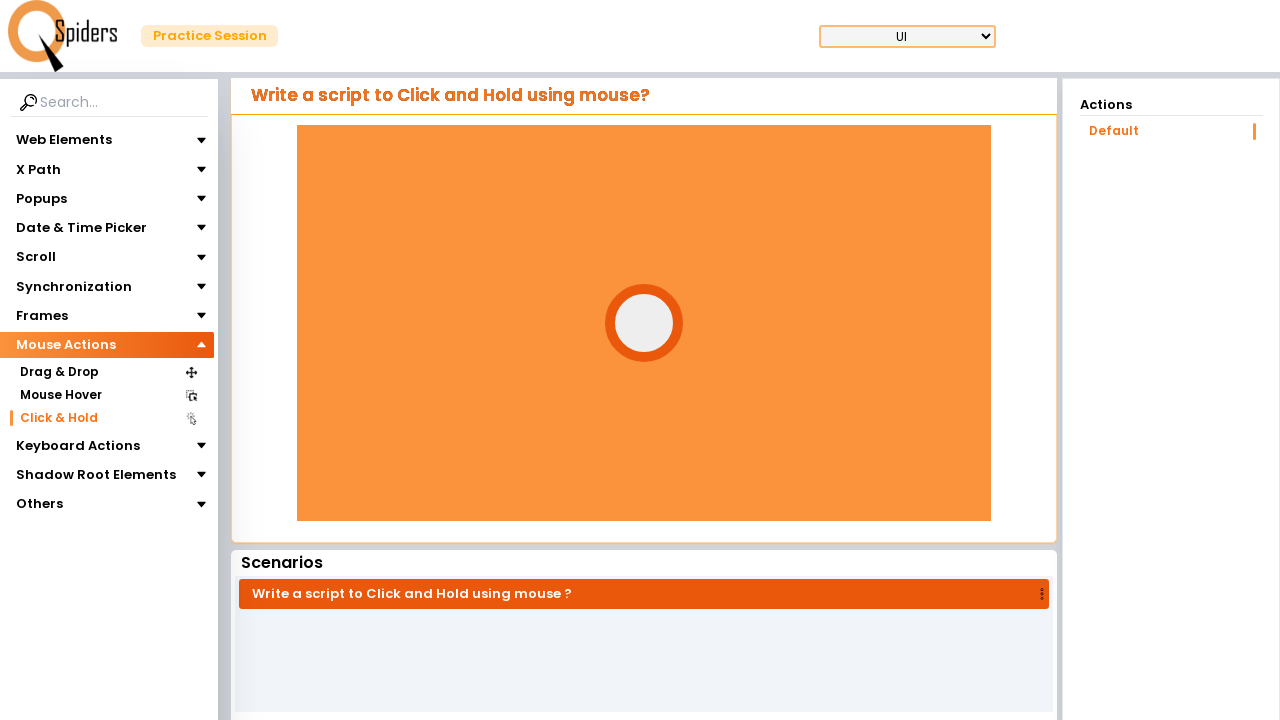

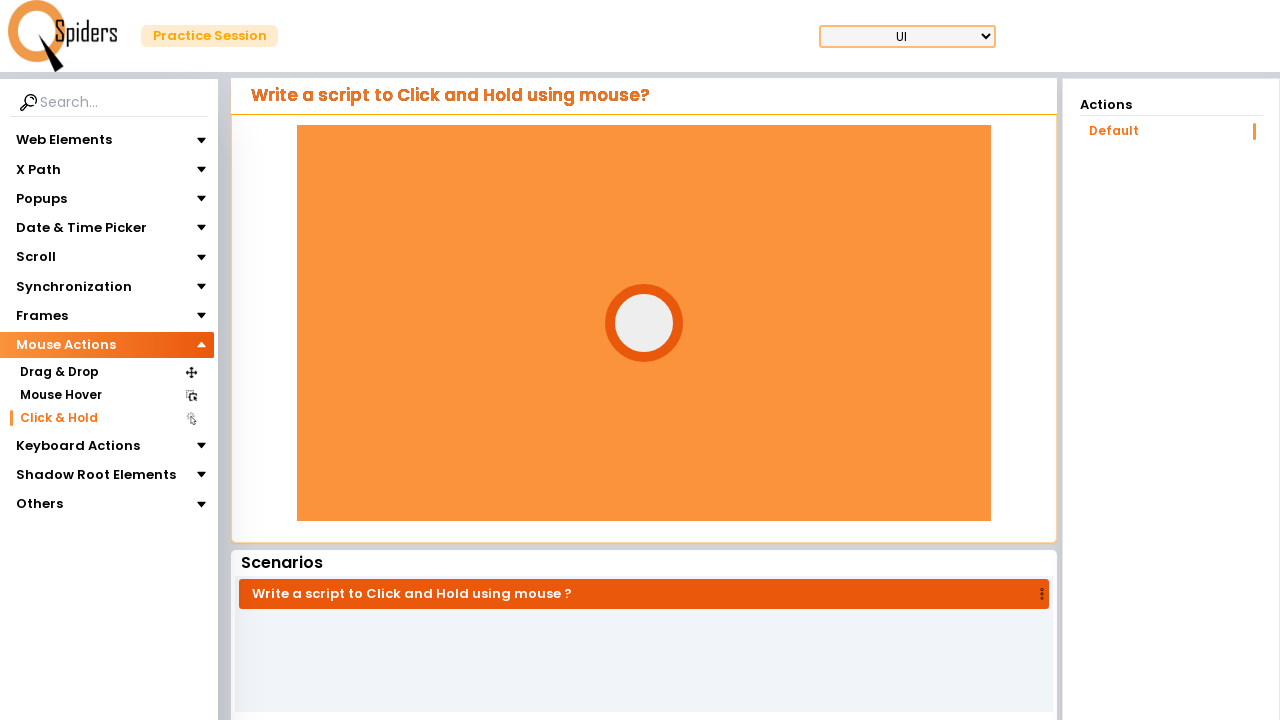